Tests checkbox functionality on W3Schools HTML form input types page by clicking a checkbox and verifying it becomes selected

Starting URL: https://www.w3schools.com/html/html_form_input_types.asp

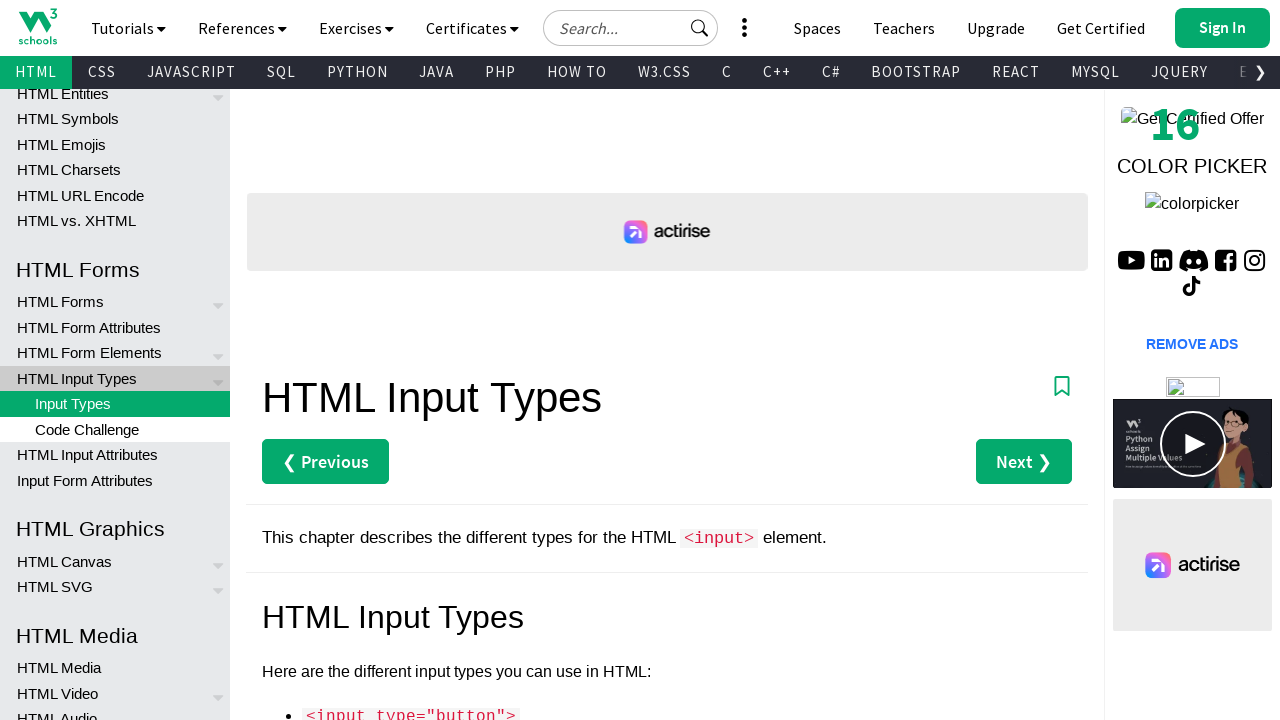

Located the first vehicle checkbox element
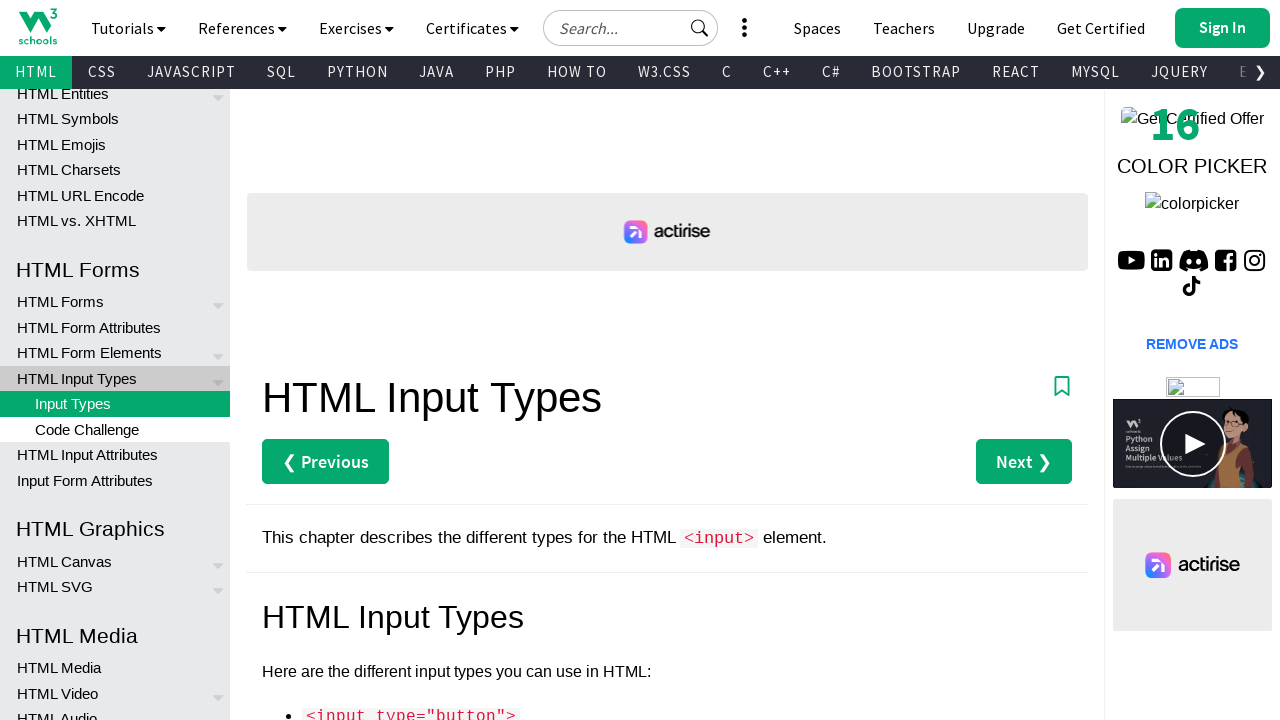

Clicked the first vehicle checkbox at (268, 360) on input[name='vehicle1']
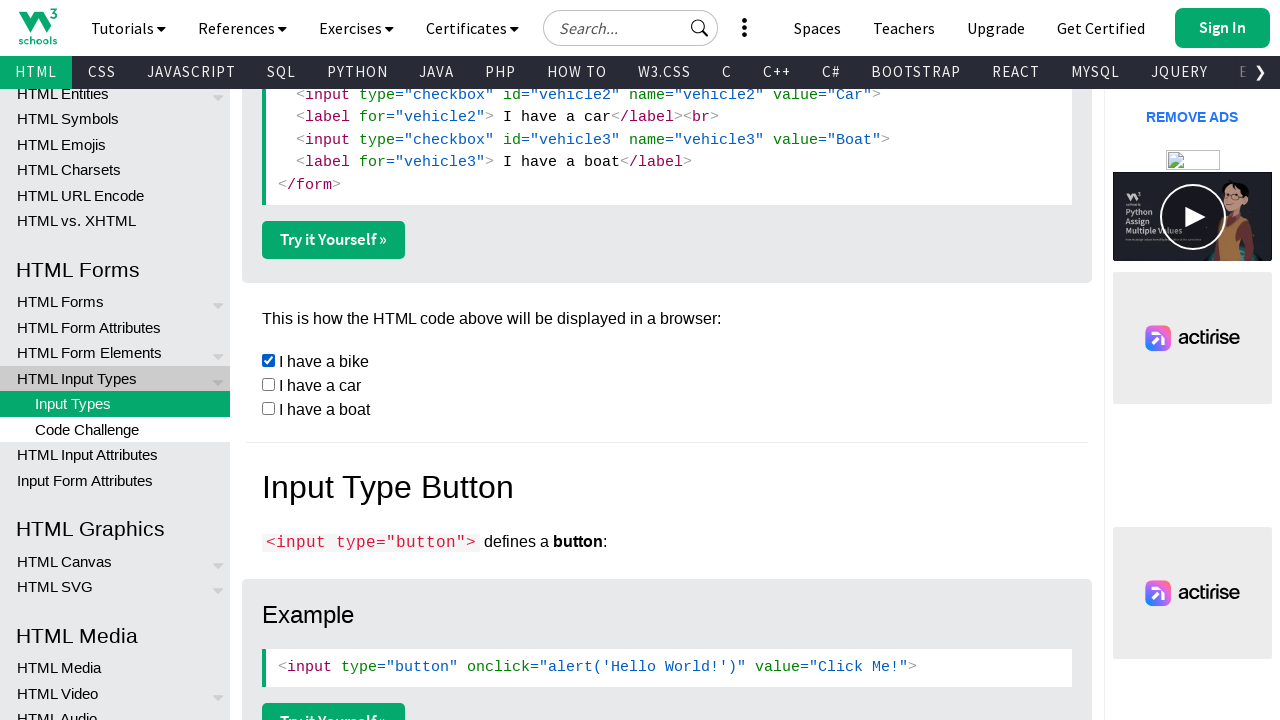

Verified that the checkbox is now selected
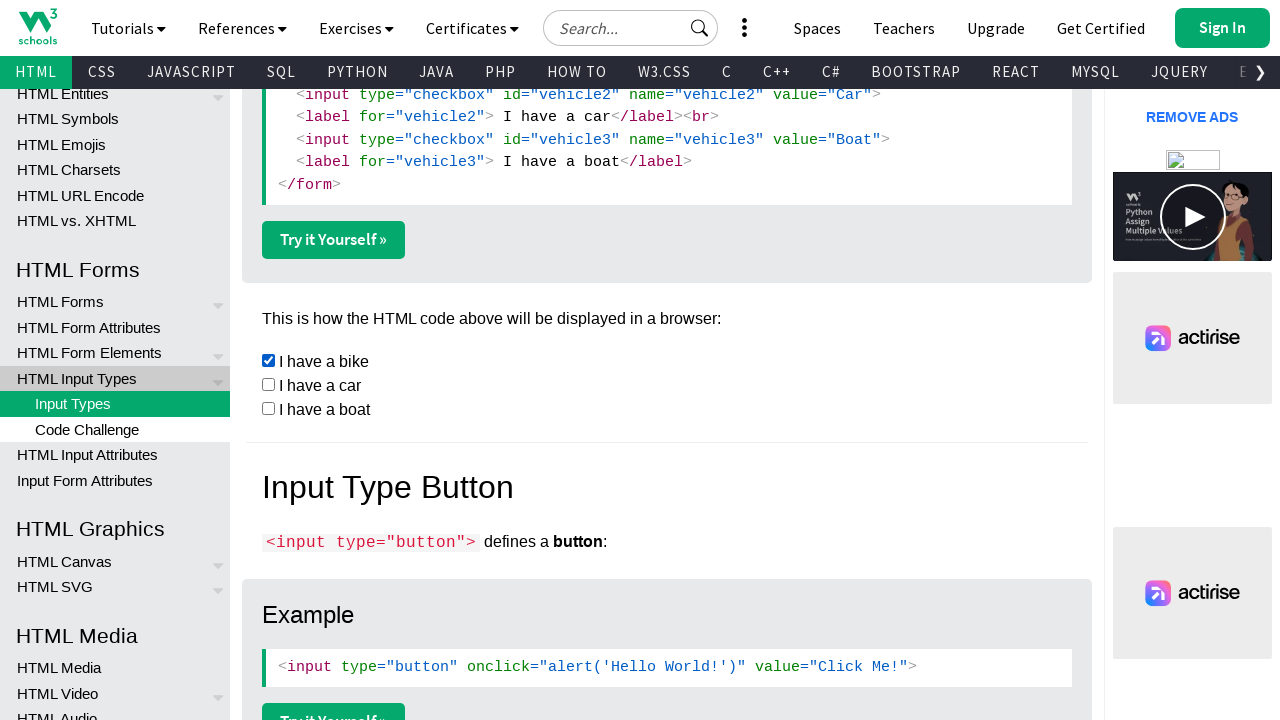

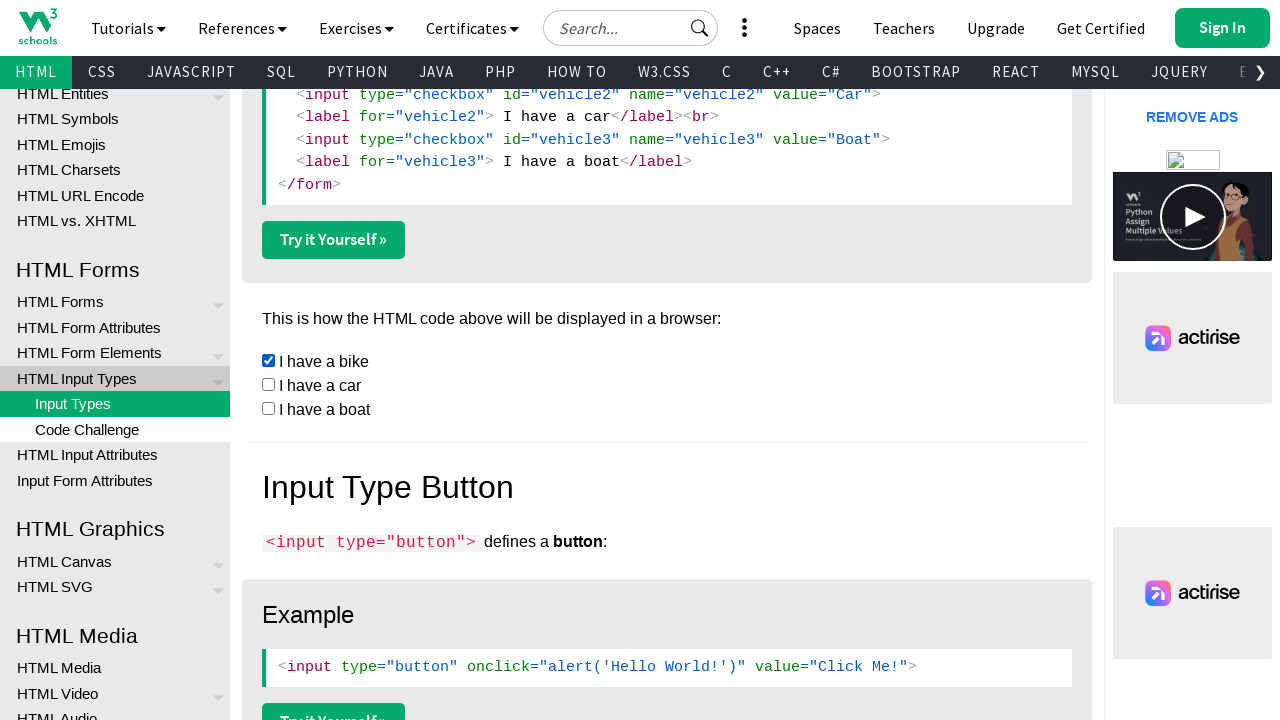